Tests alert handling by clicking a button that triggers an alert and accepting it.

Starting URL: https://omayo.blogspot.com/

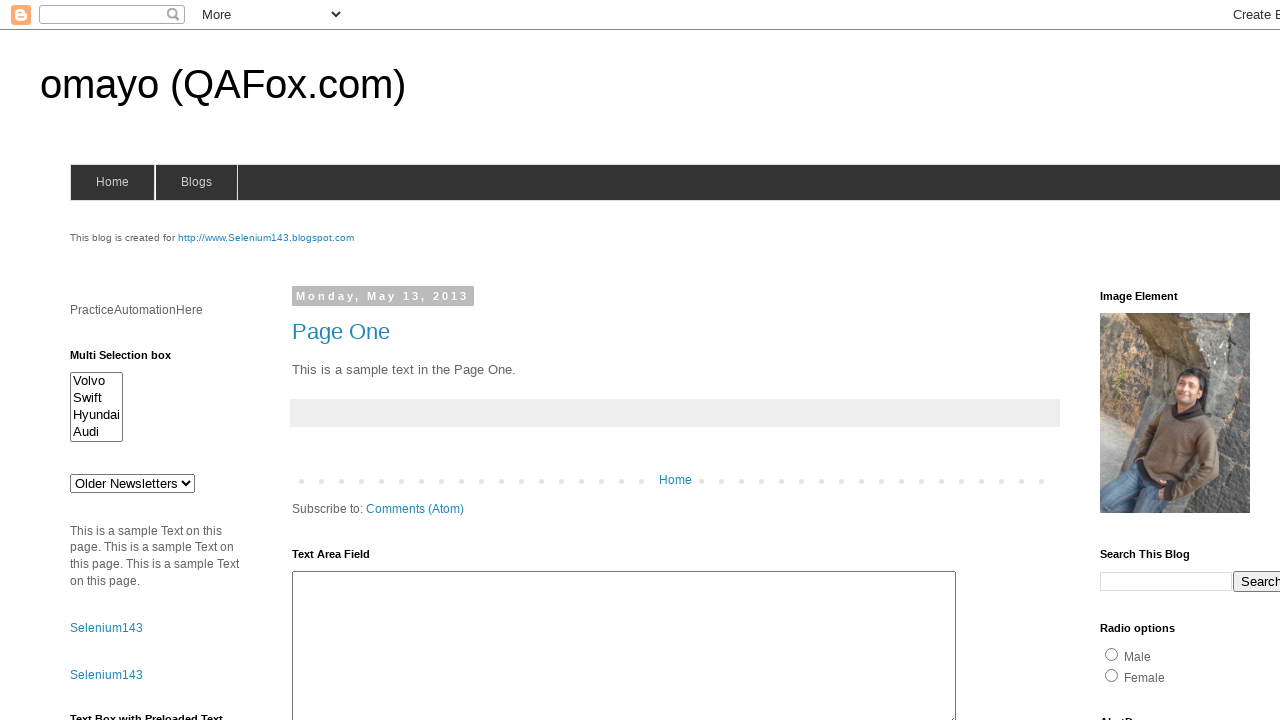

Clicked button with id 'alert2' to trigger alert dialog at (155, 360) on #alert2
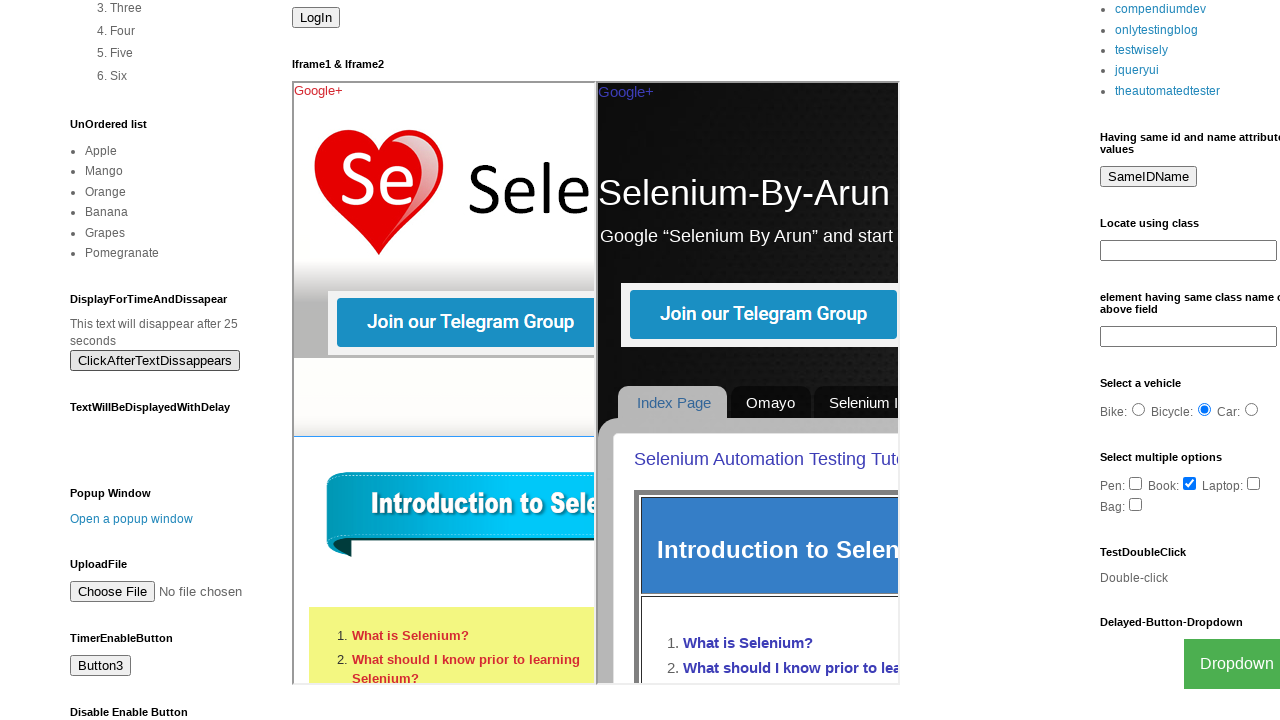

Set up dialog handler to accept alert
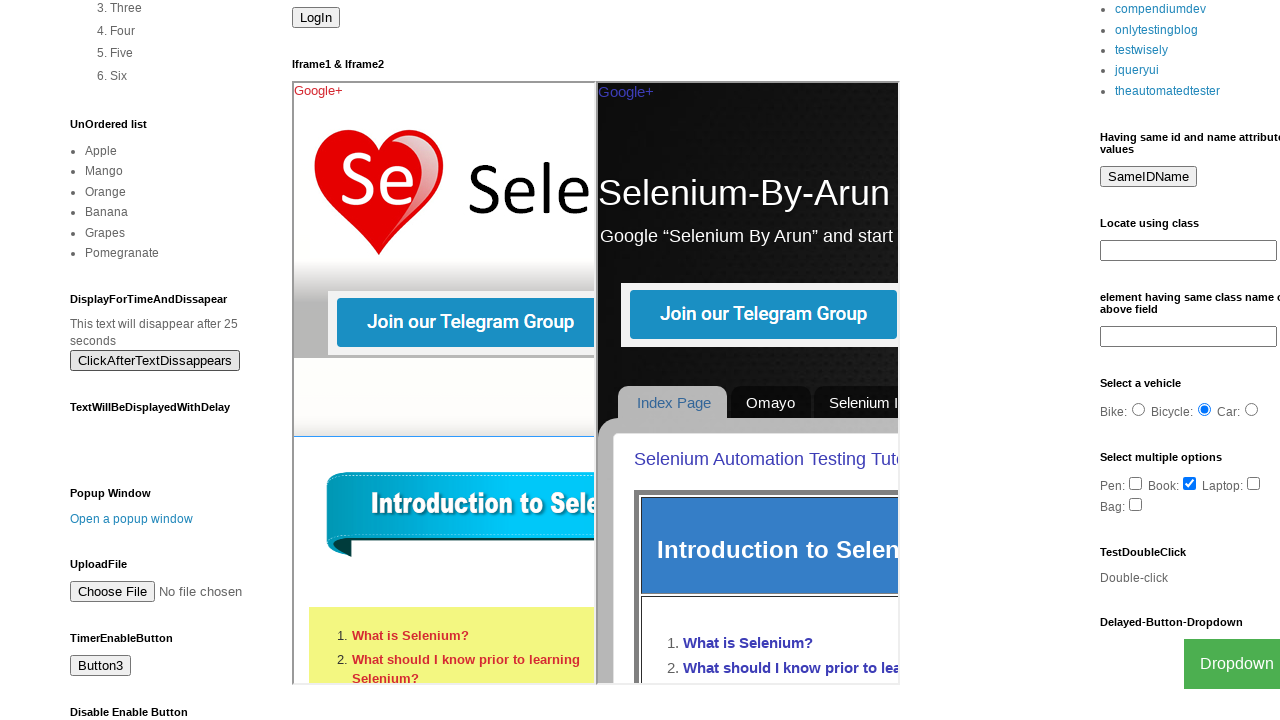

Page loaded after alert was accepted
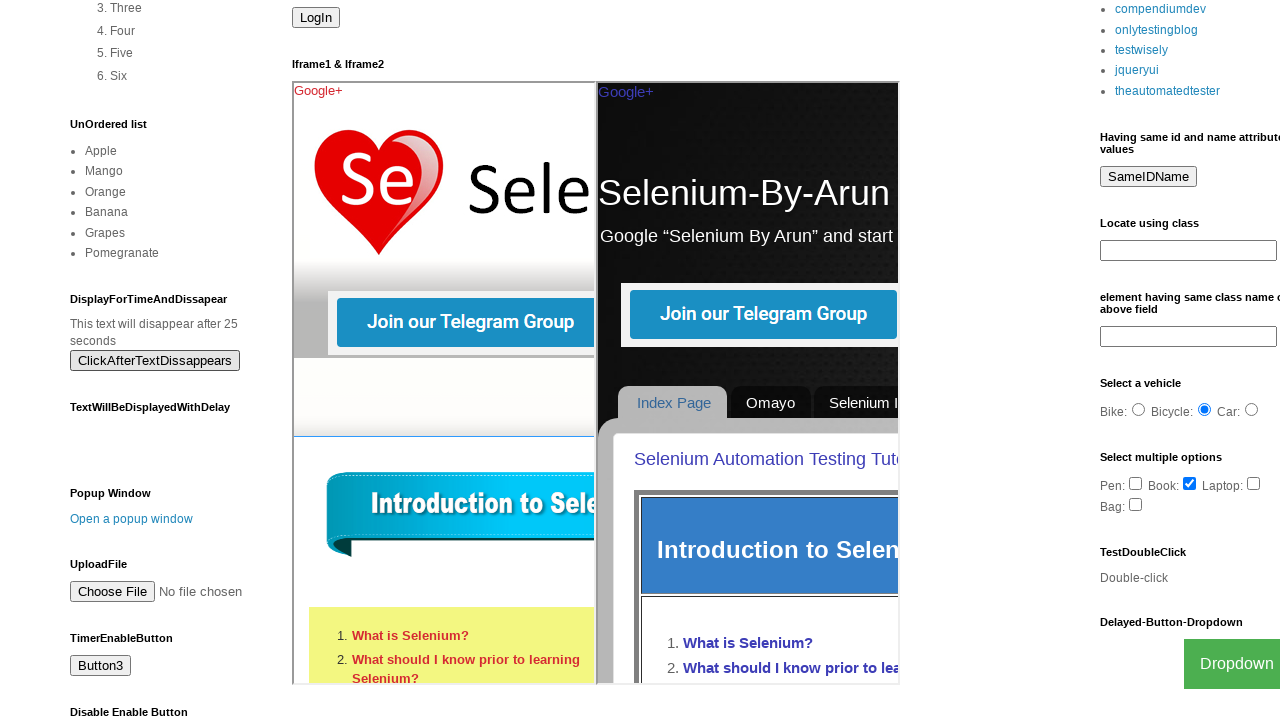

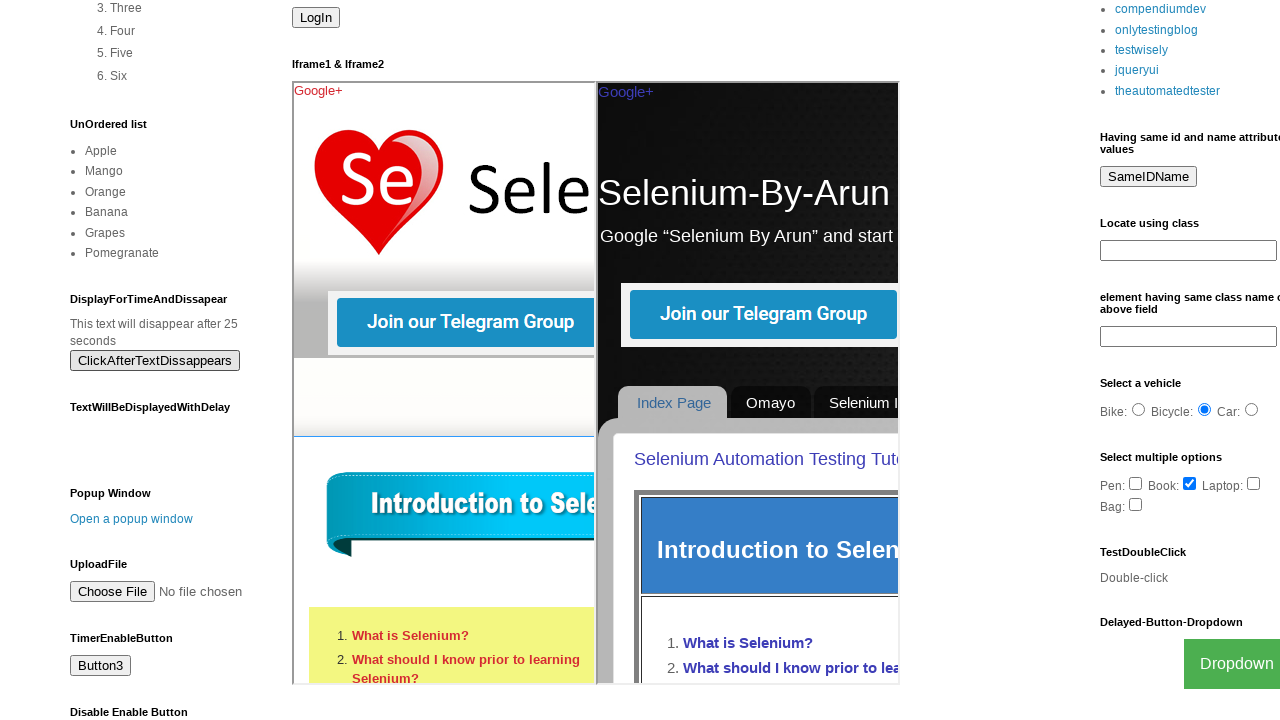